Tests the CloudPlexo training contact form by filling out course funding source, training course selection, personal details (first name, last name, phone number, email), and submitting the form.

Starting URL: https://www.cloudplexo.com/contact-training/

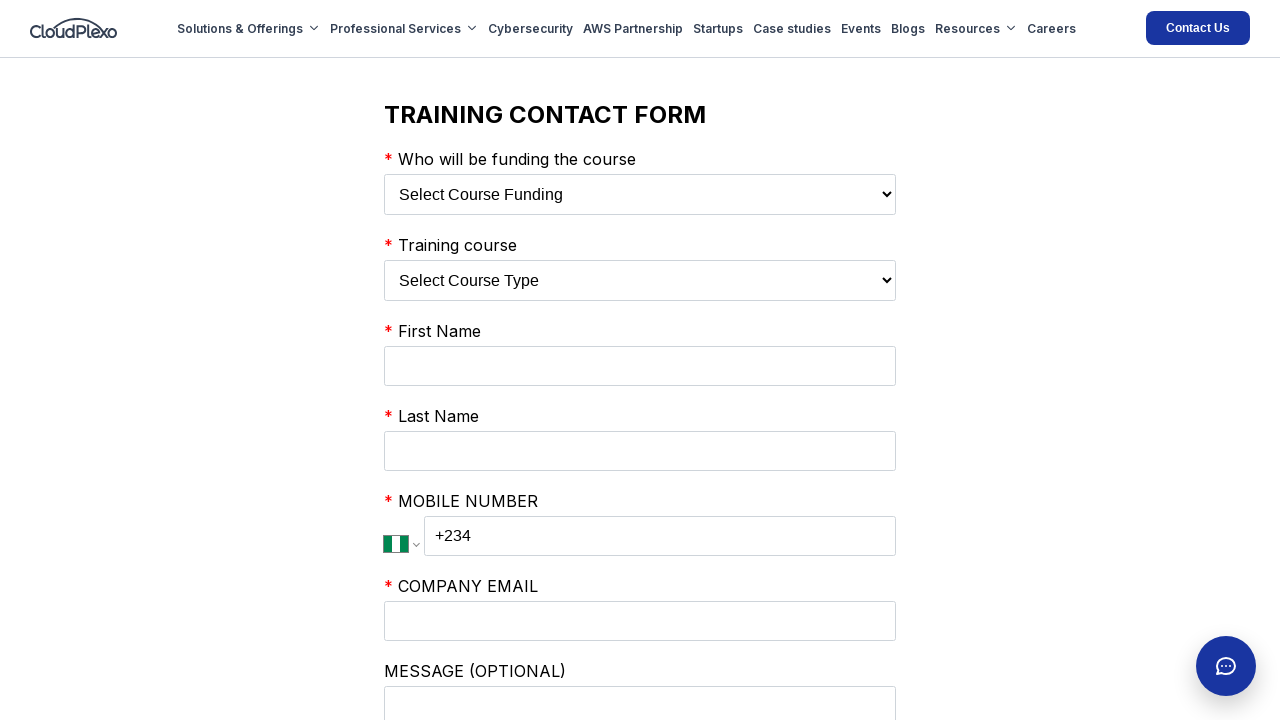

Navigated to CloudPlexo training contact form
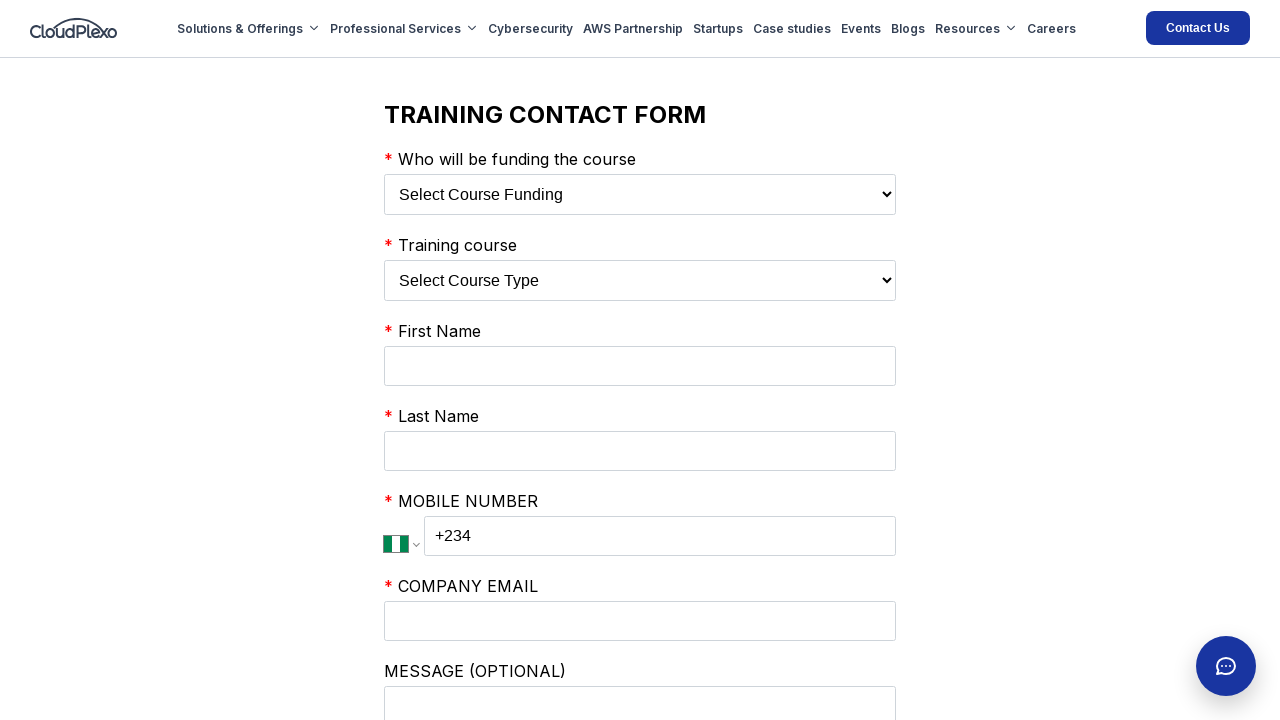

Selected 'My Employer' as course funding source on select:has(option[value='My Employer'])
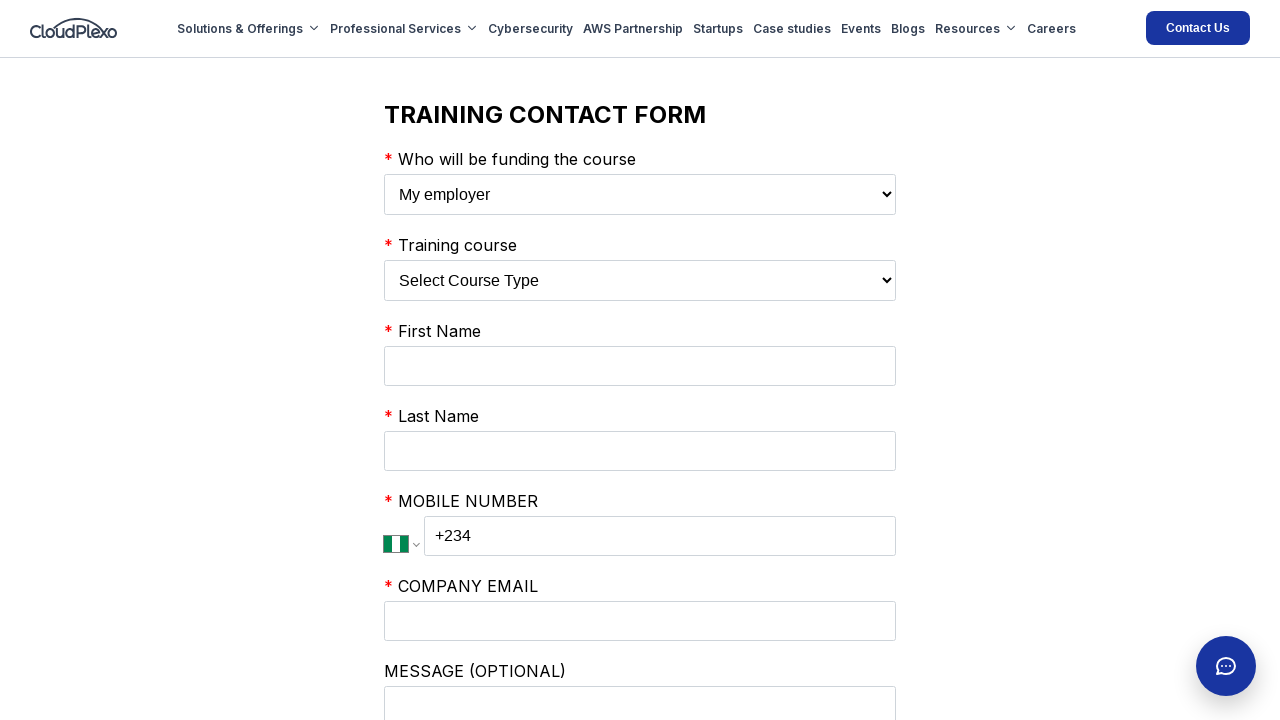

Selected 'AWS CERTIFIED DEVELOPER COURSE' as training course on select:has(option[value='AWS CERTIFIED DEVELOPER COURSE'])
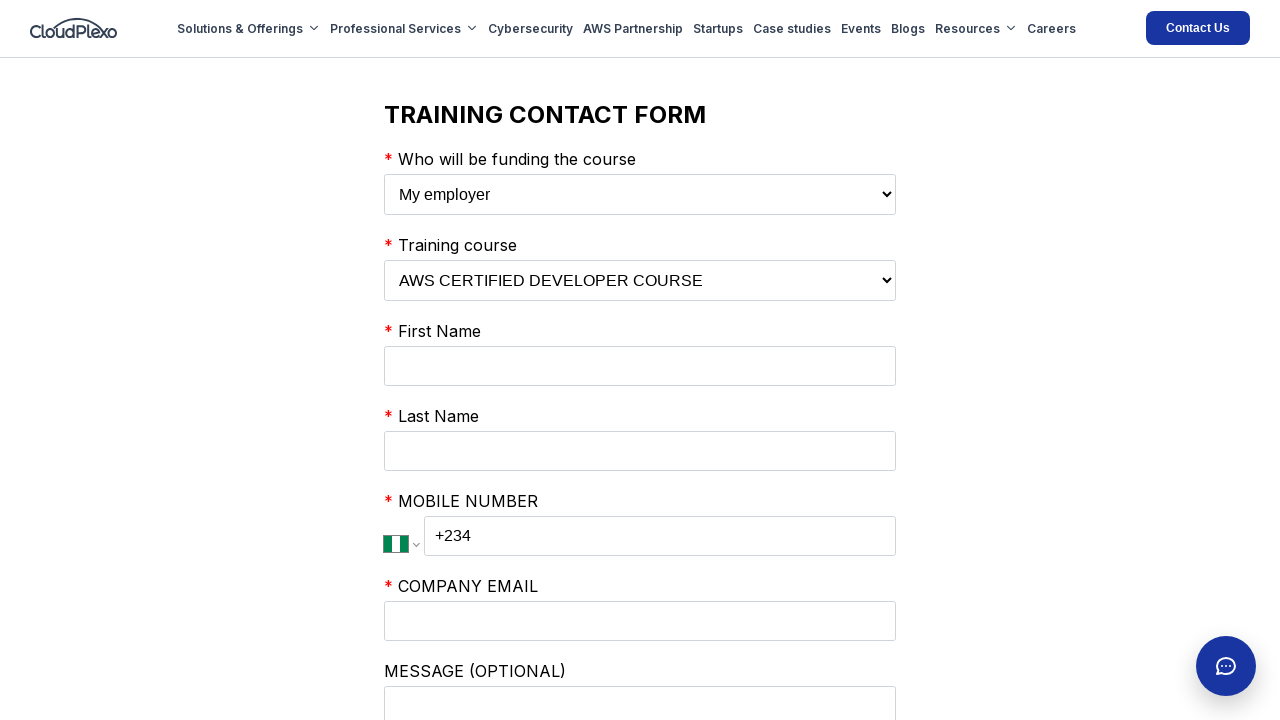

Filled first name field with 'Michael' on input[name='firstName']
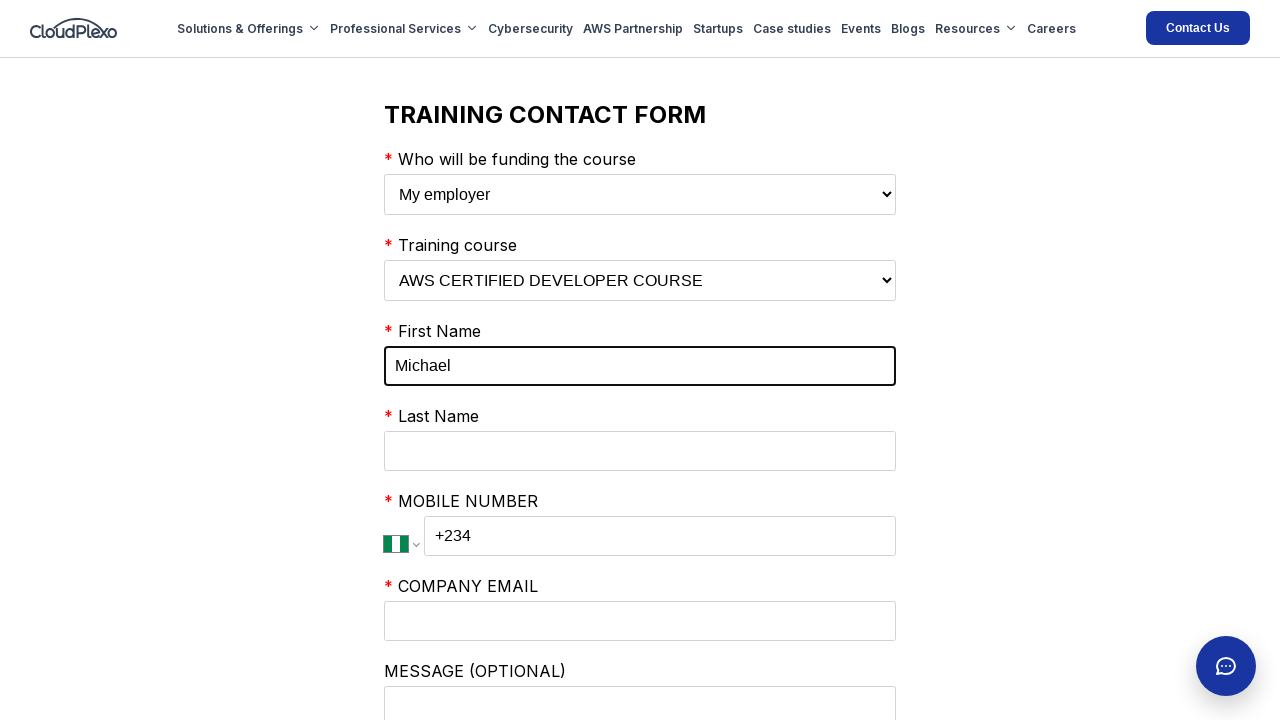

Filled last name field with 'Johnson' on input[name='lastName']
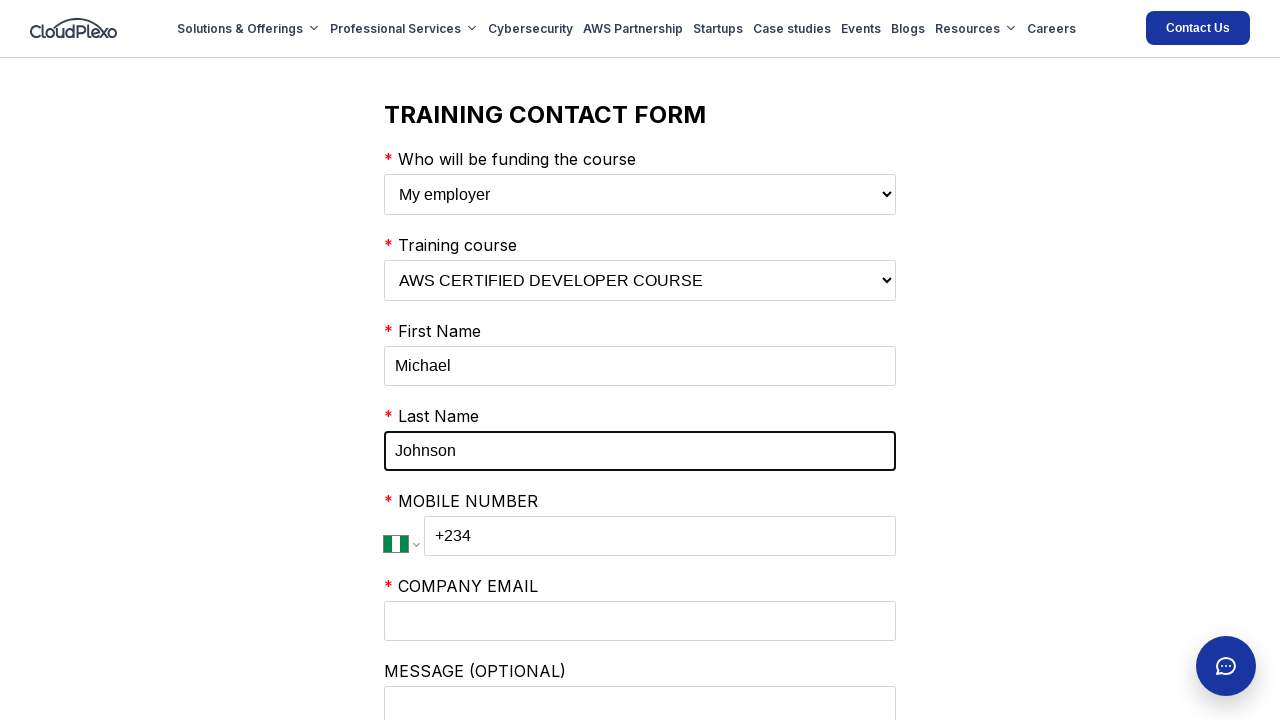

Filled phone number field with '+2348051234567' on input.PhoneInputInput
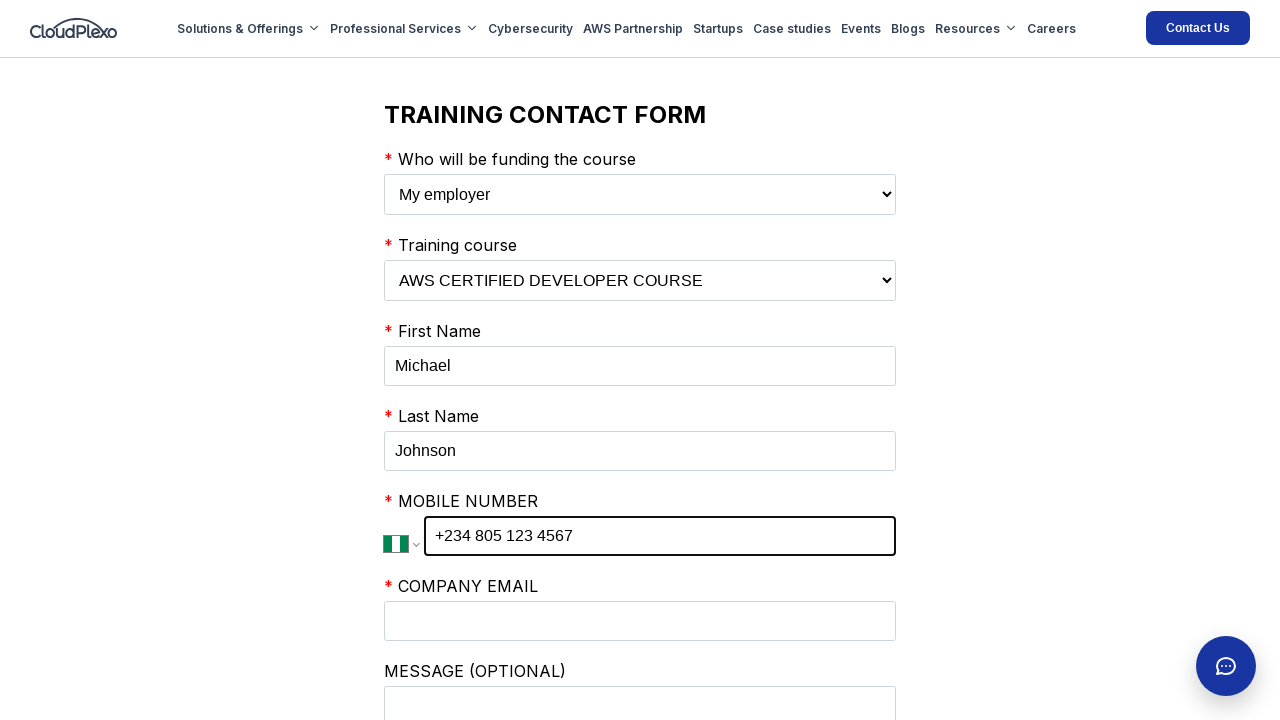

Filled email field with 'michael.johnson@techcorp.com' on input[name='businessEmail']
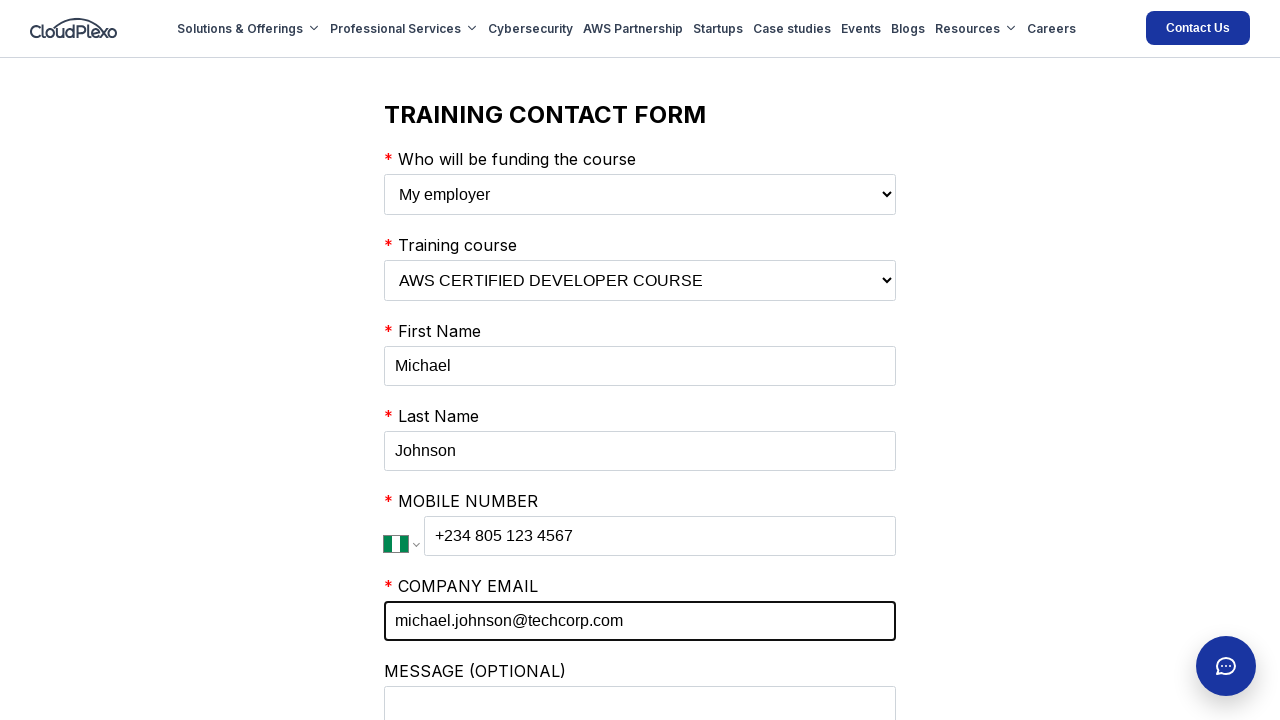

Filled comments field with training interest message on input[name='comments']
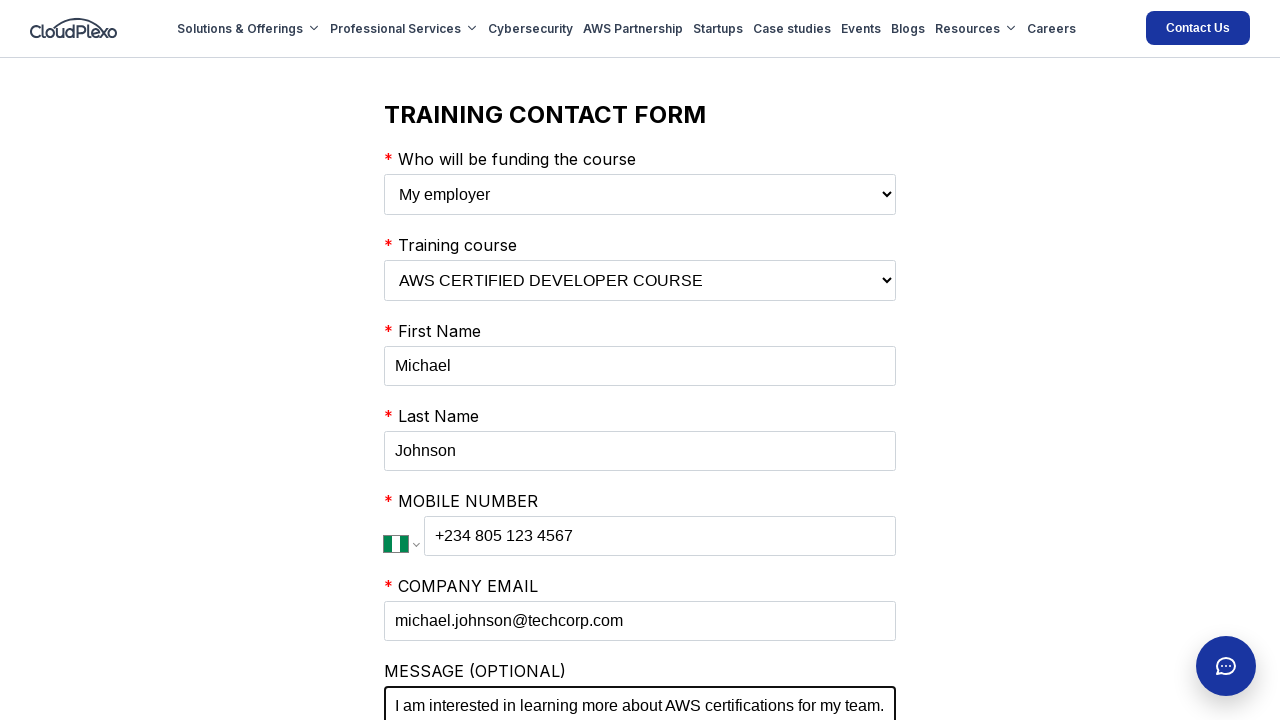

Clicked submit button to send training contact form at (432, 360) on button[type='submit']
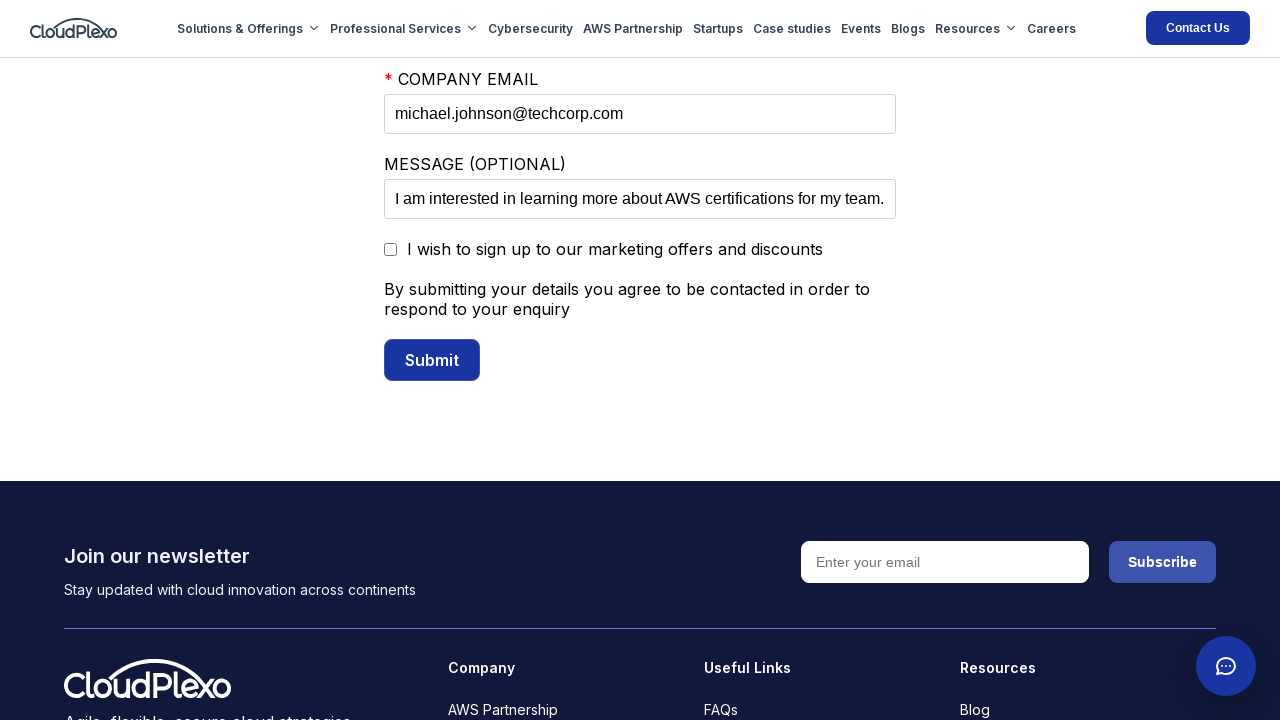

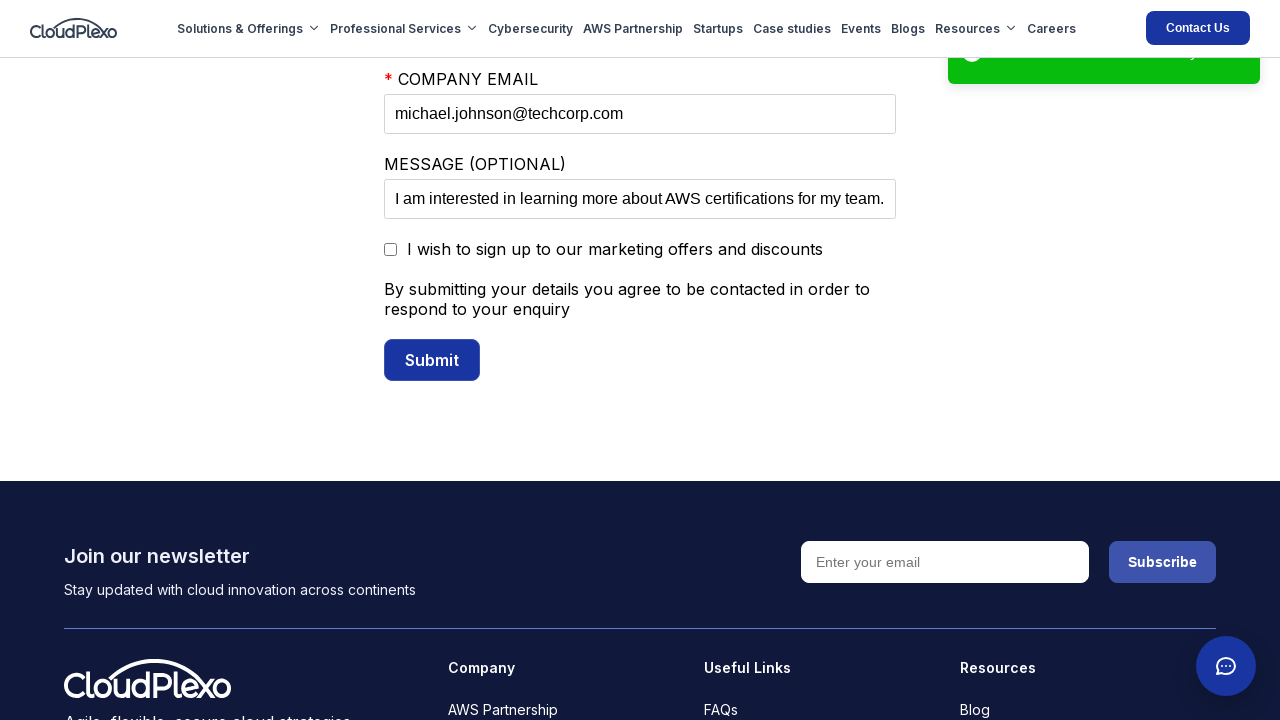